Tests browser window handling by clicking a link that opens a new window, then switching between the parent and child windows to verify navigation works correctly.

Starting URL: https://opensource-demo.orangehrmlive.com/

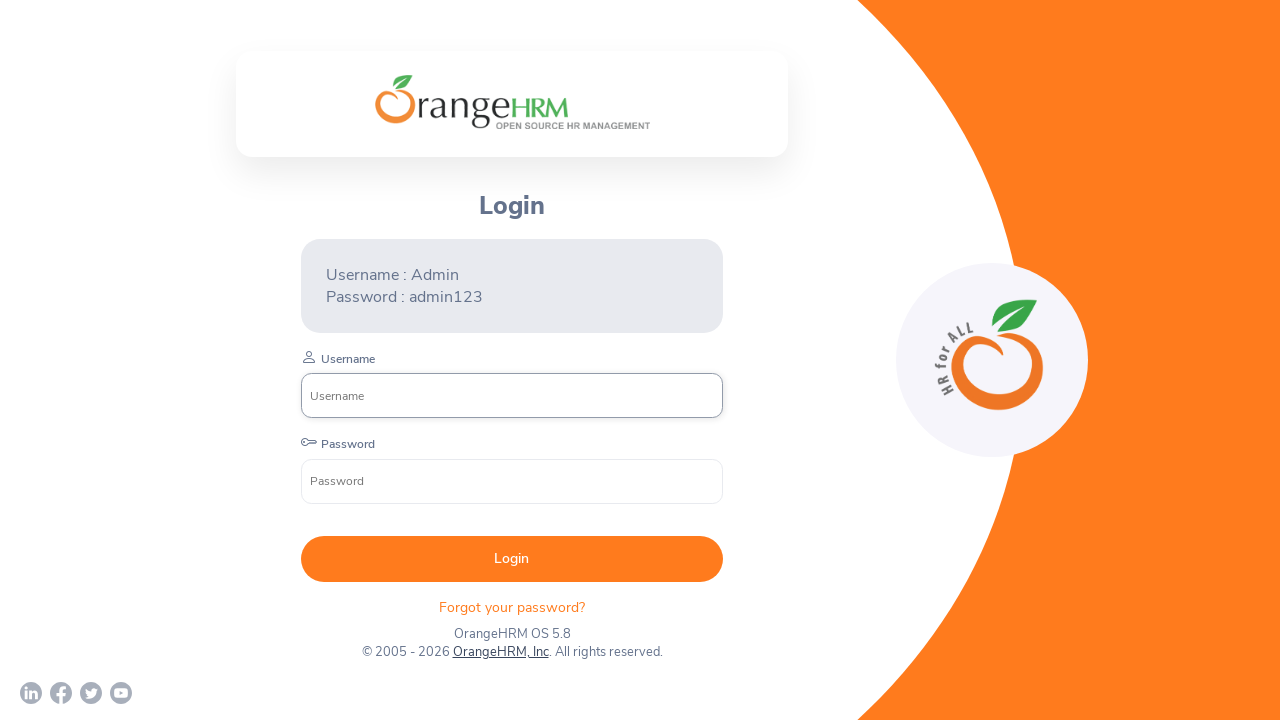

Clicked 'OrangeHRM, Inc' link to open new window at (500, 652) on a:has-text('OrangeHRM, Inc')
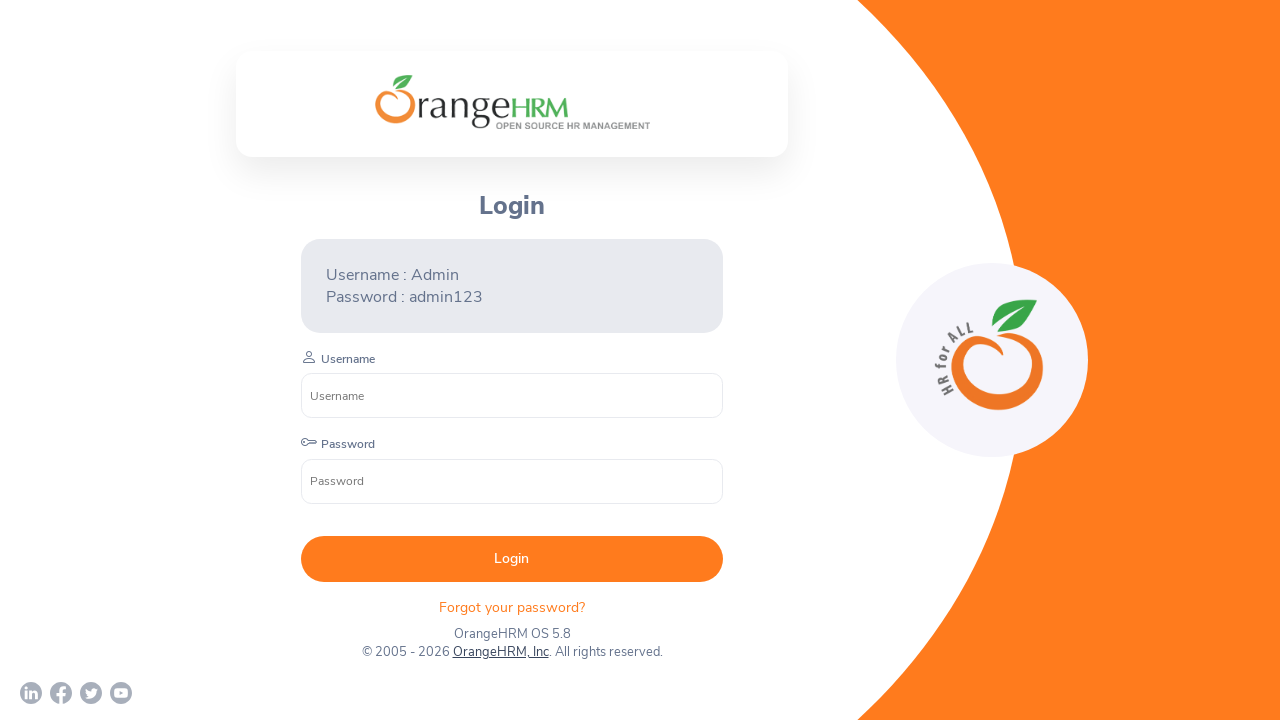

Captured new child page/window handle
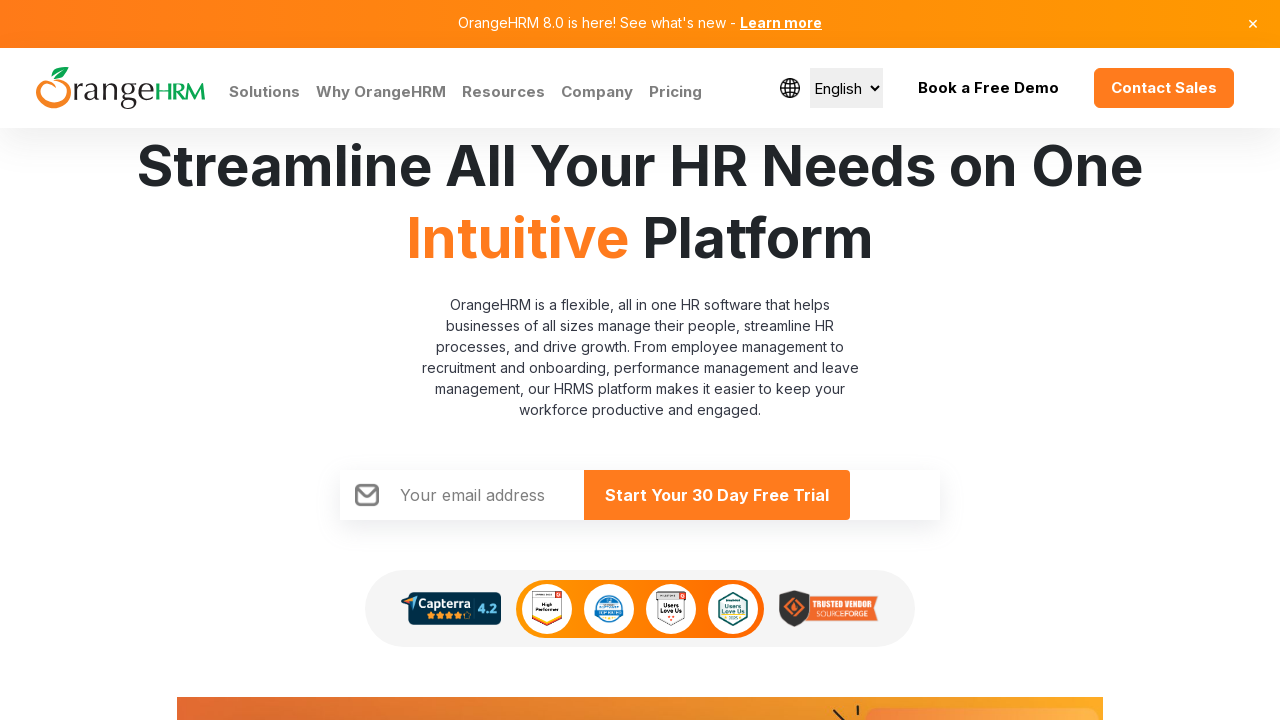

Child page loaded successfully
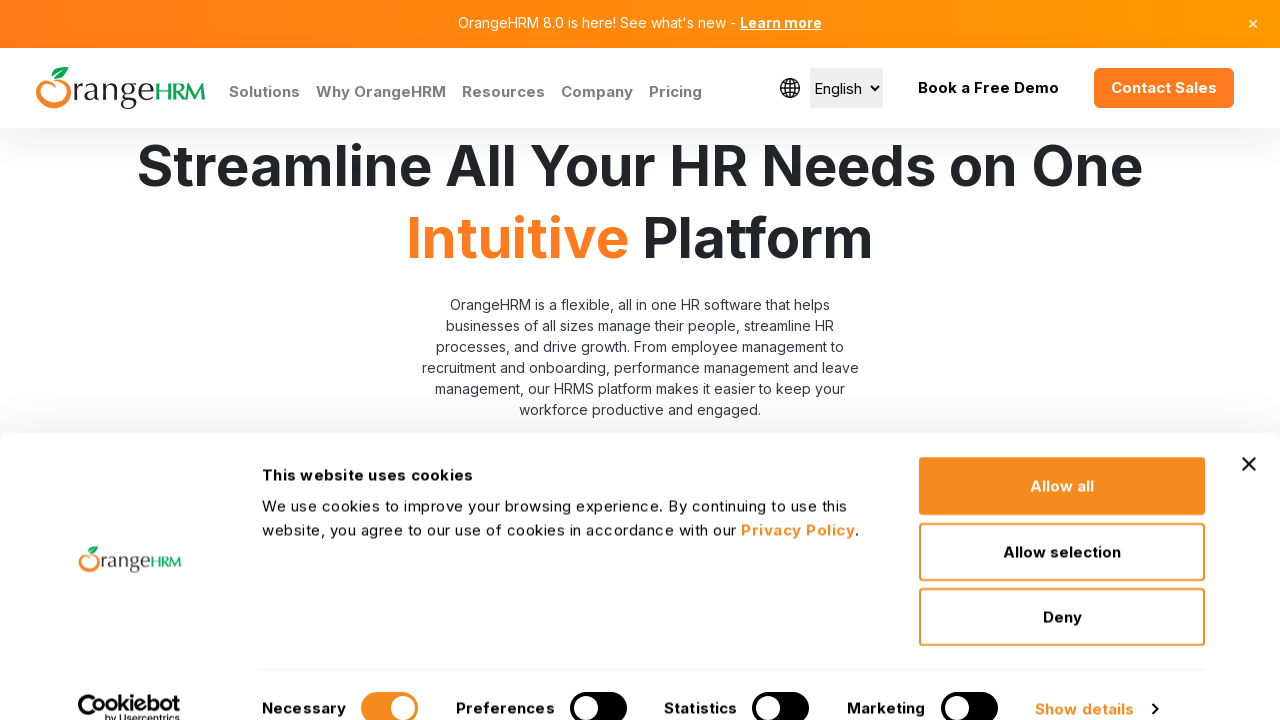

Retrieved child window title: Human Resources Management Software | HRMS | OrangeHRM
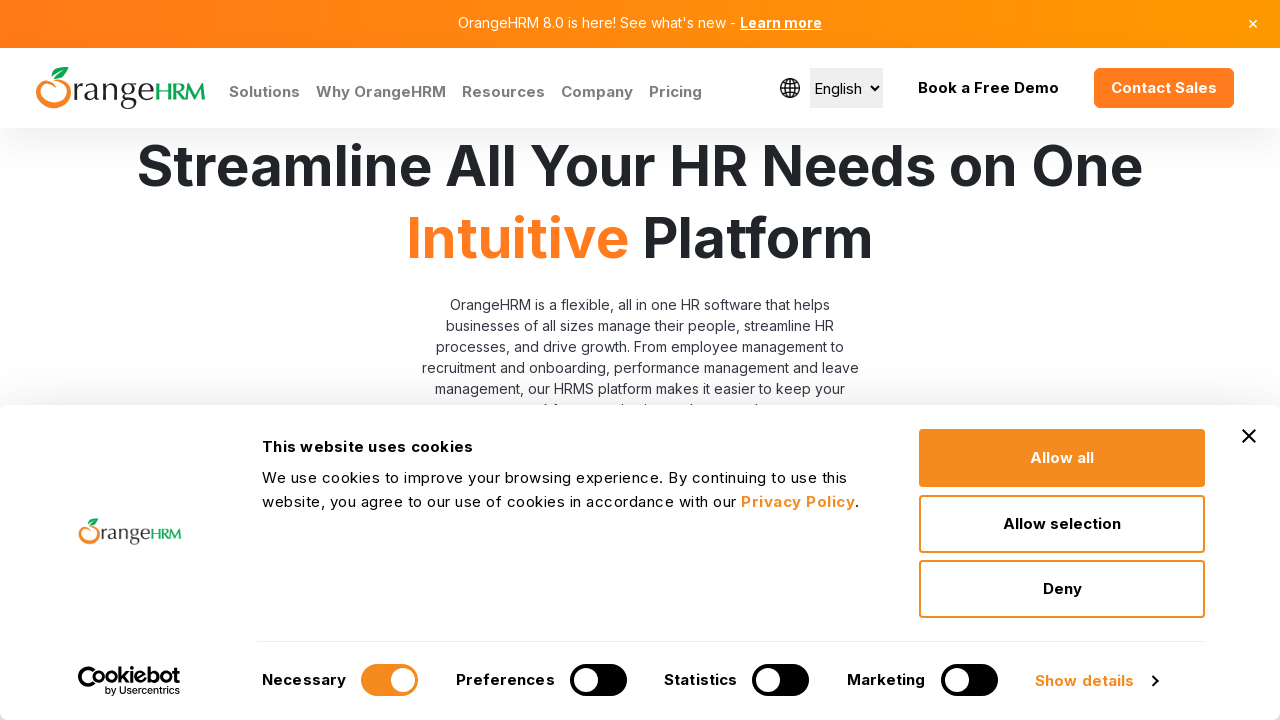

Retrieved parent window title: OrangeHRM
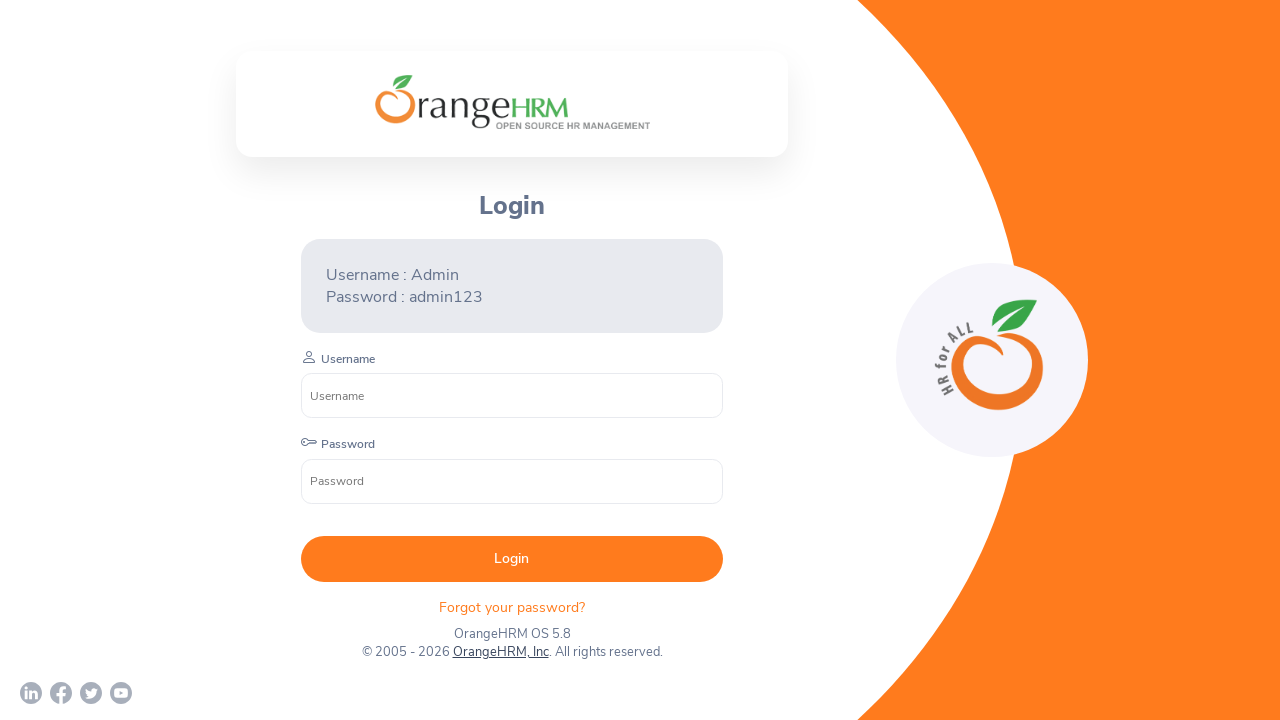

Closed child window/tab
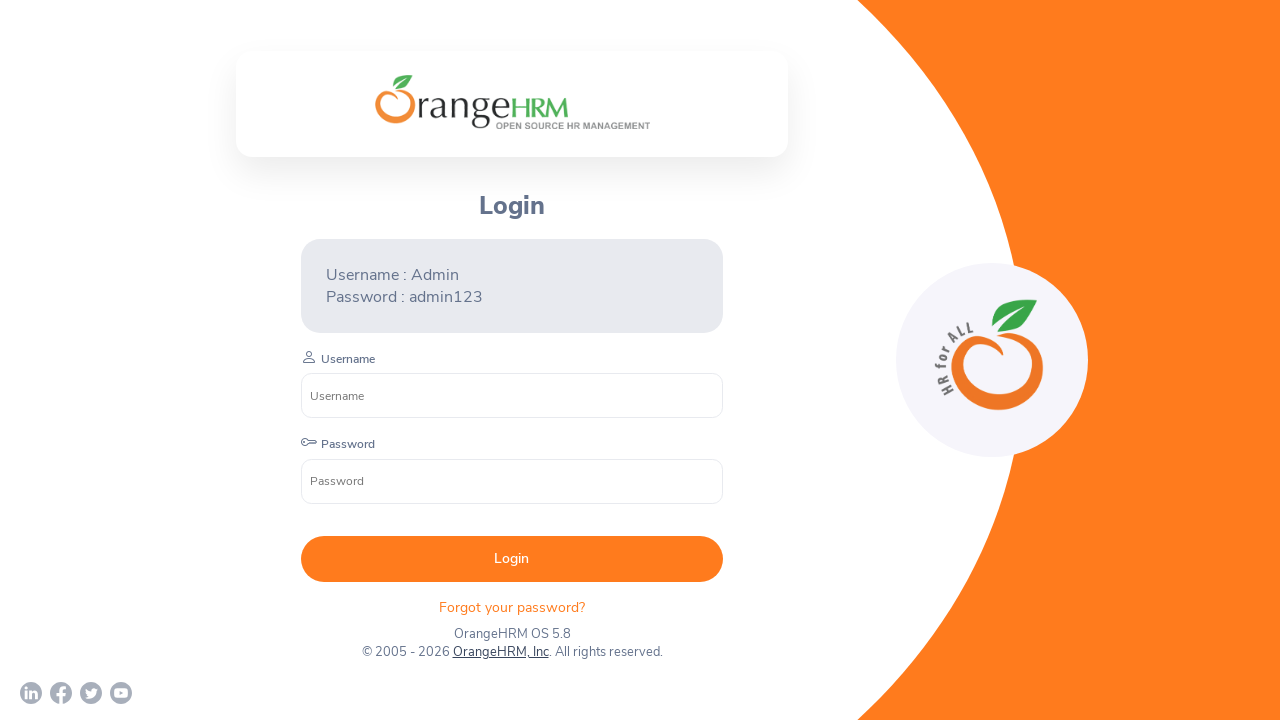

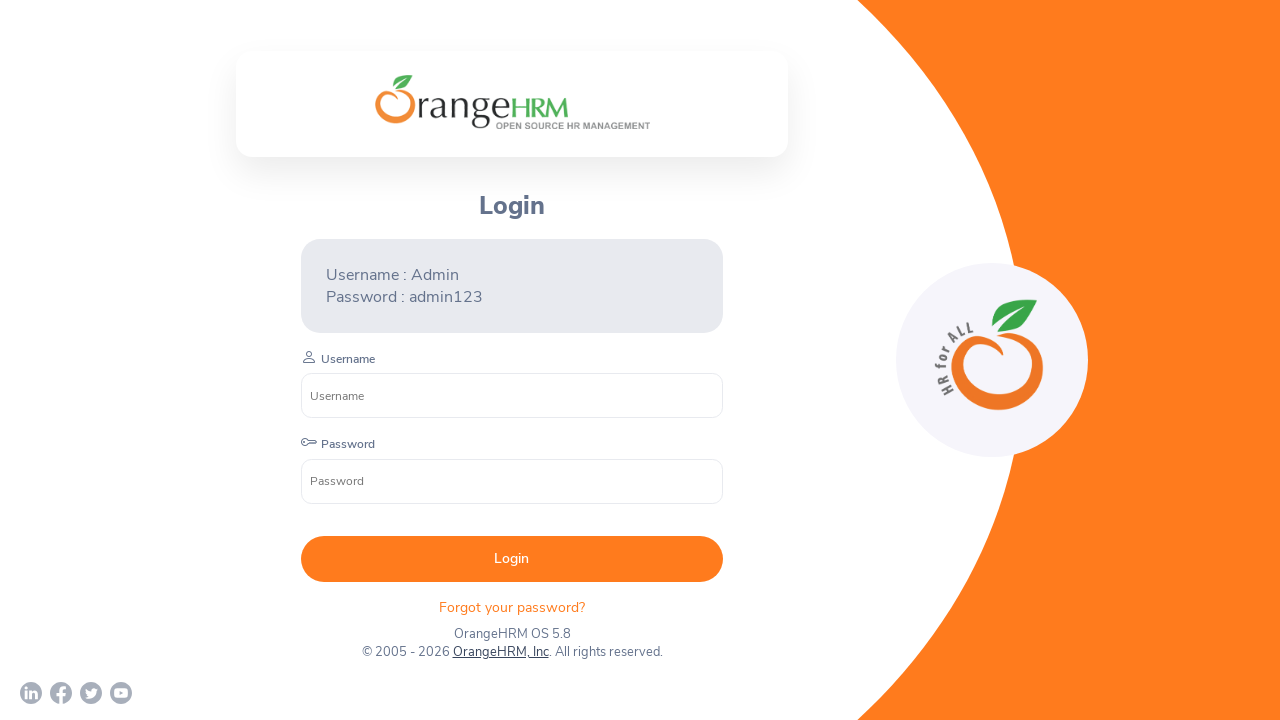